Tests hover functionality by moving mouse to the third image and verifying that the associated text appears

Starting URL: http://the-internet.herokuapp.com/hovers

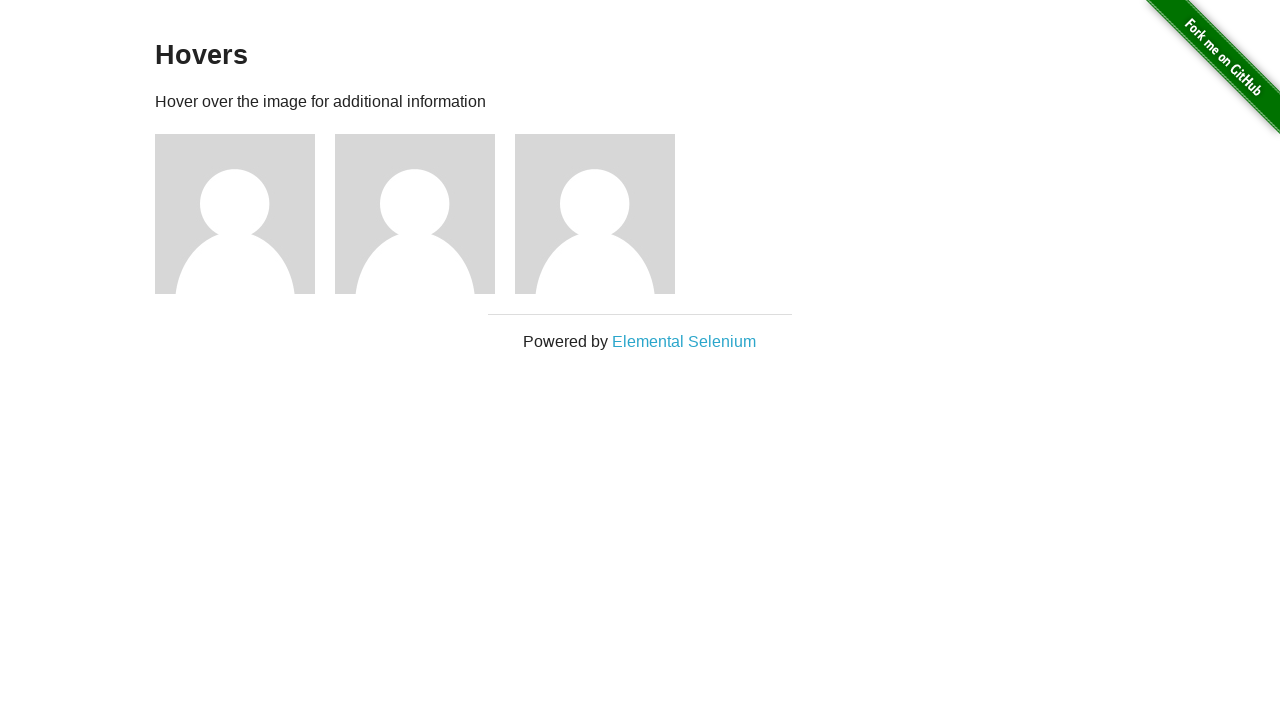

Located the third image element using XPath
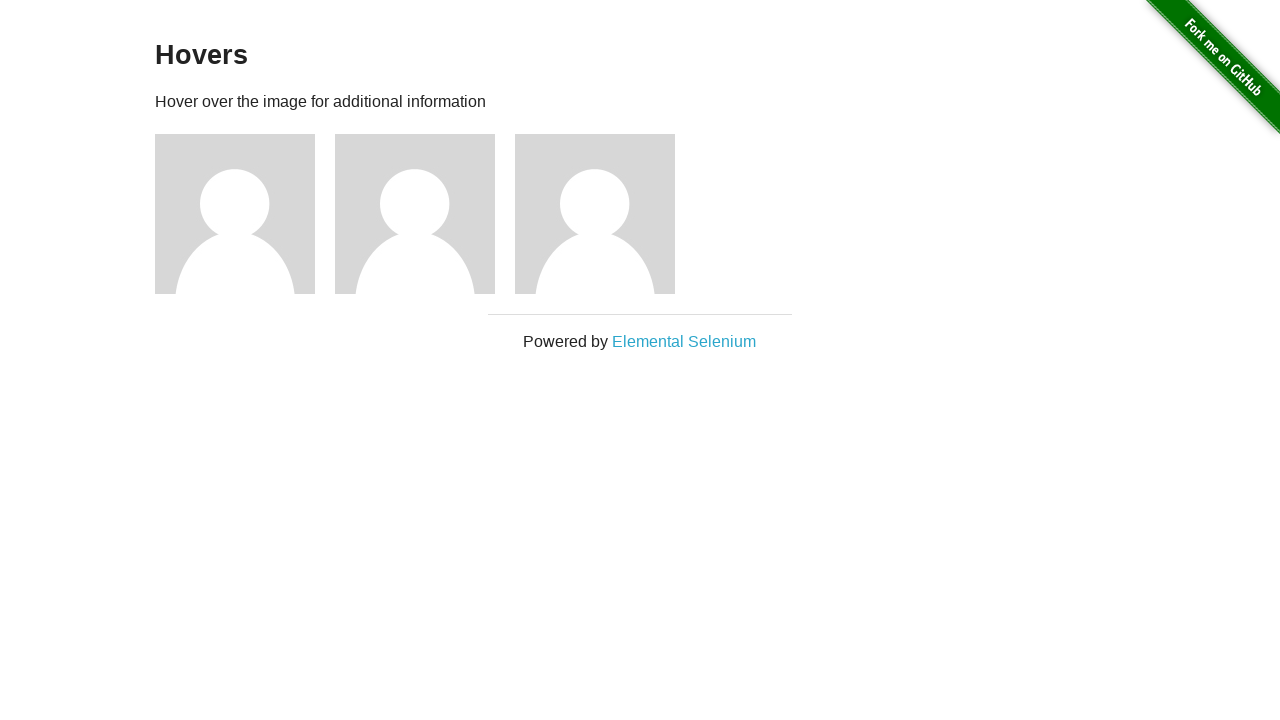

Hovered over the third image at (595, 214) on xpath=//h5[.='name: user3']/../preceding-sibling::img
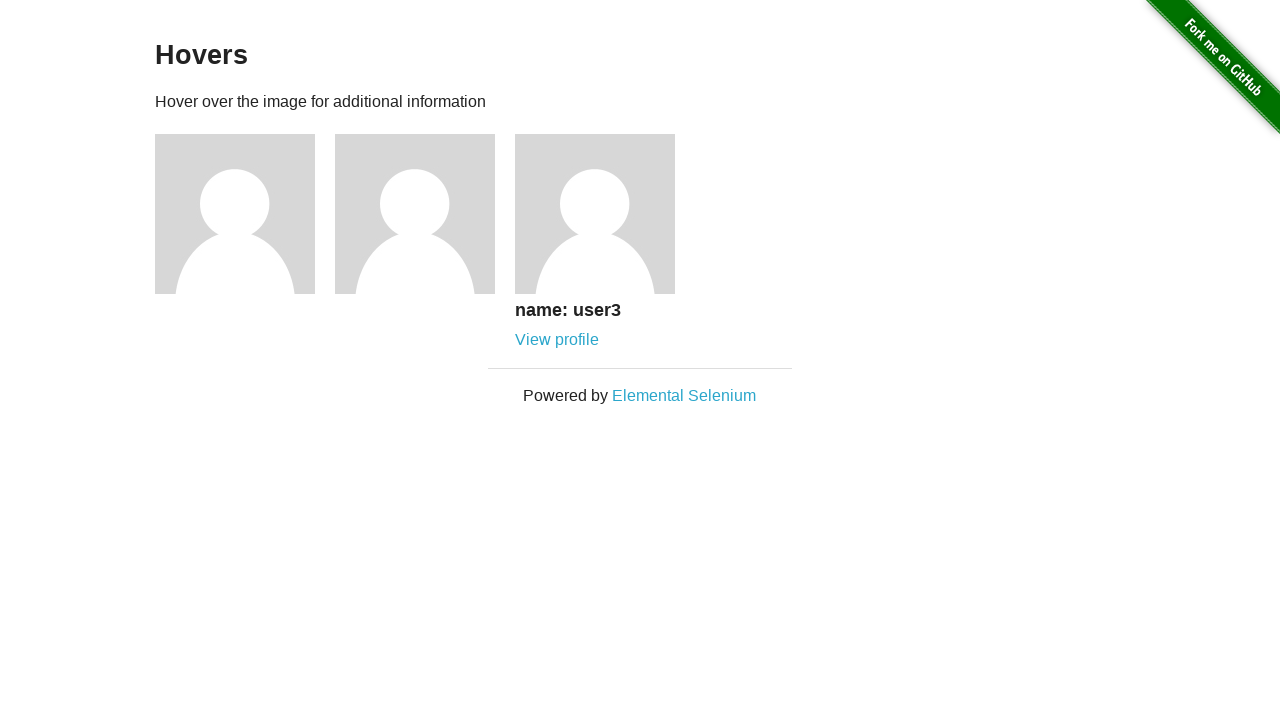

Located the text element for user3
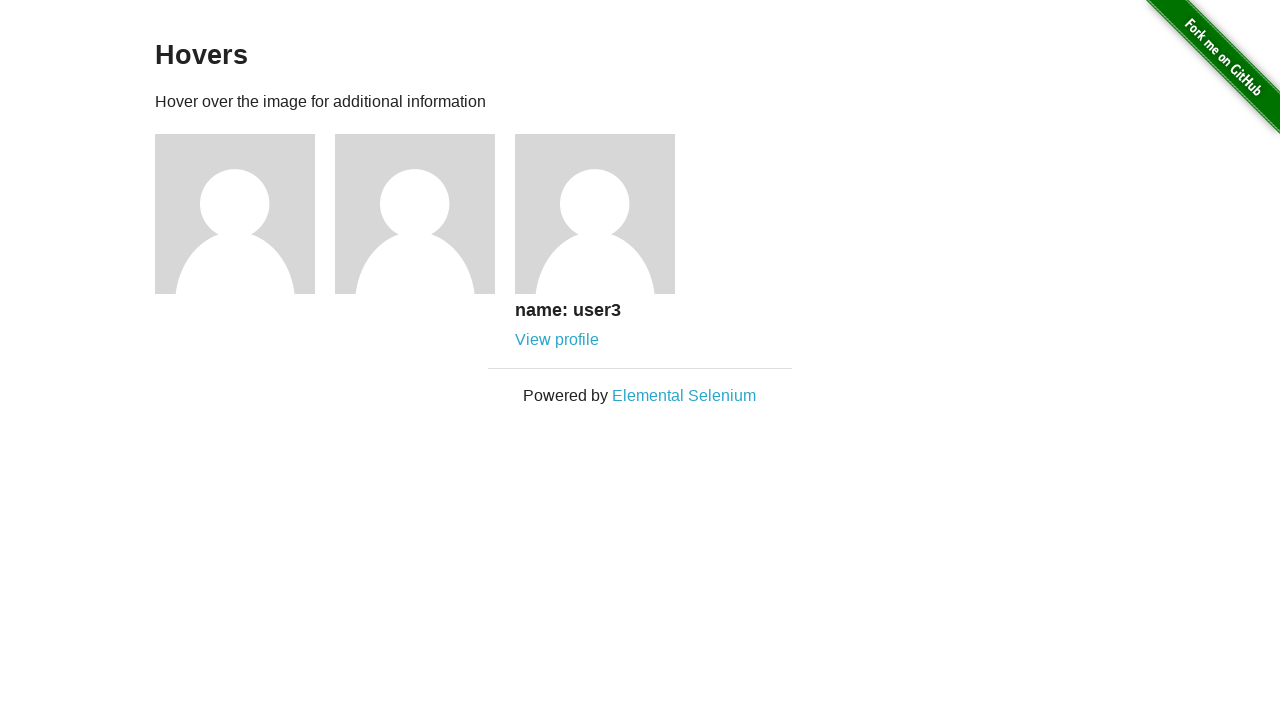

Verified that the text 'name: user3' is now visible after hover
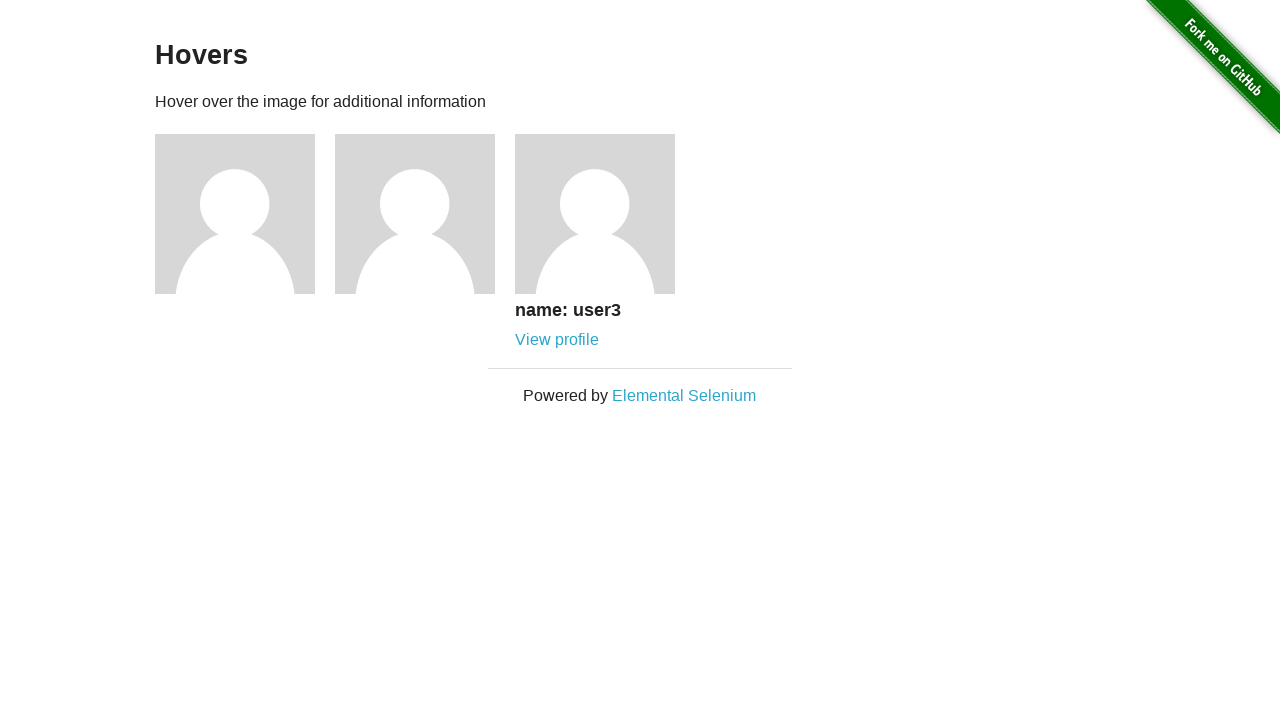

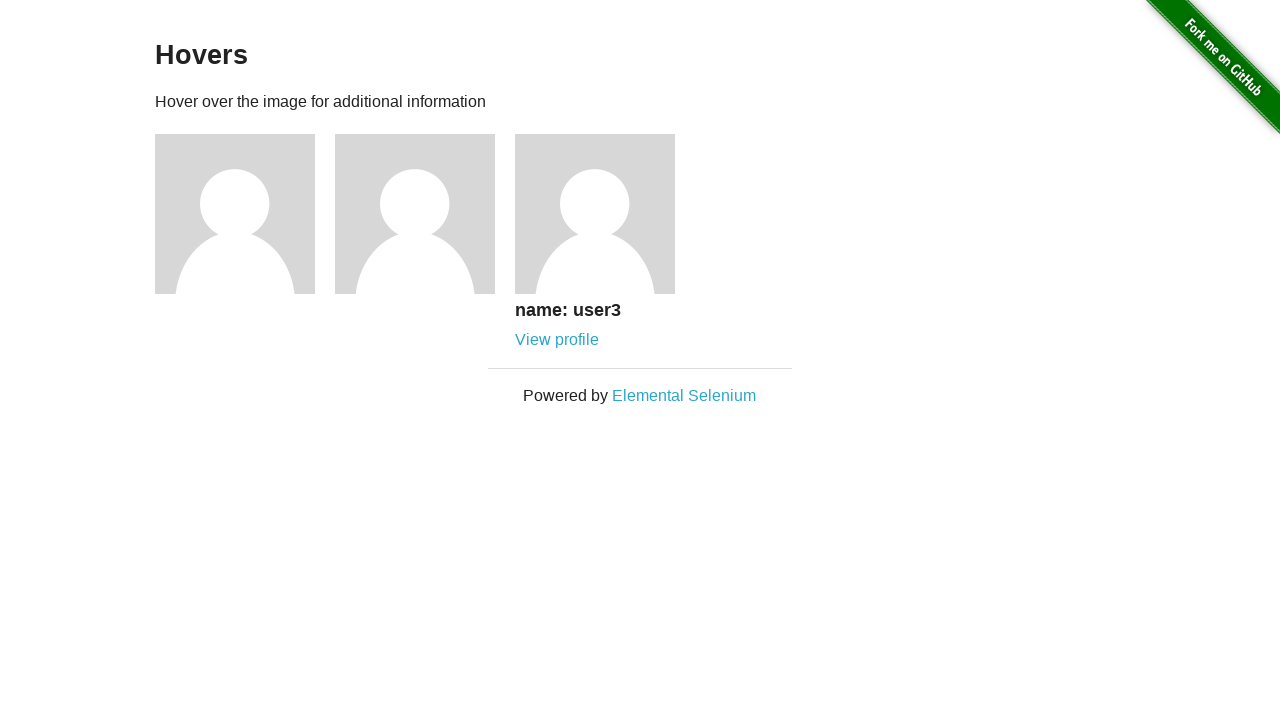